Tests form field interactions including filling input boxes, selecting radio buttons, and checking/unchecking multiple checkboxes on a test automation practice page.

Starting URL: https://testautomationpractice.blogspot.com/

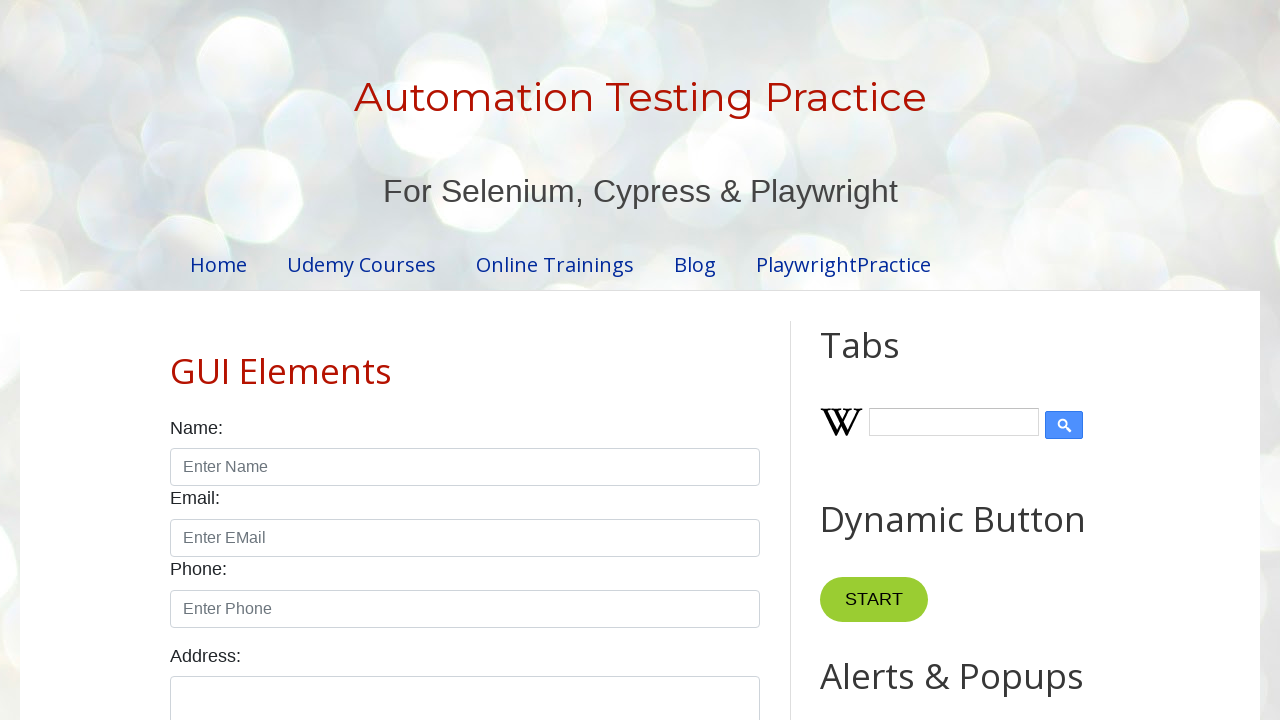

Filled name input box with 'mukesh' on xpath=//input[@id='name']
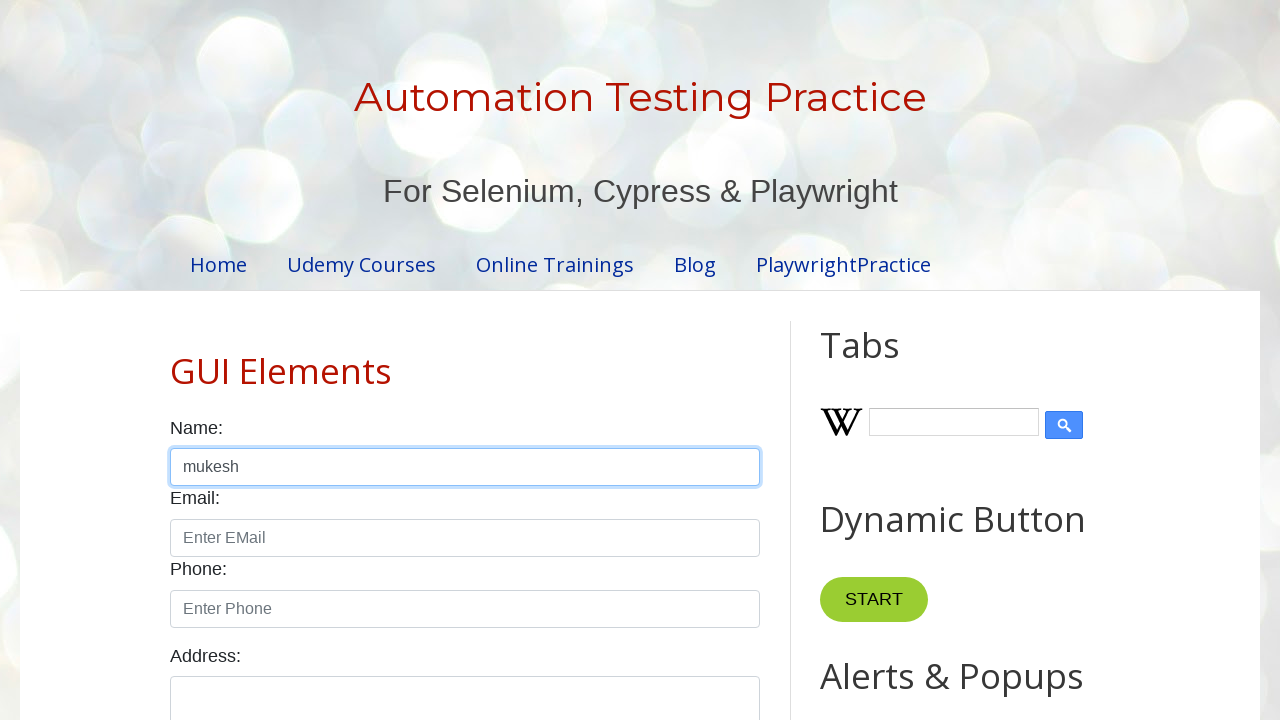

Filled email input box with 'chitraabanues@gmail.com' on //input[@id='email']
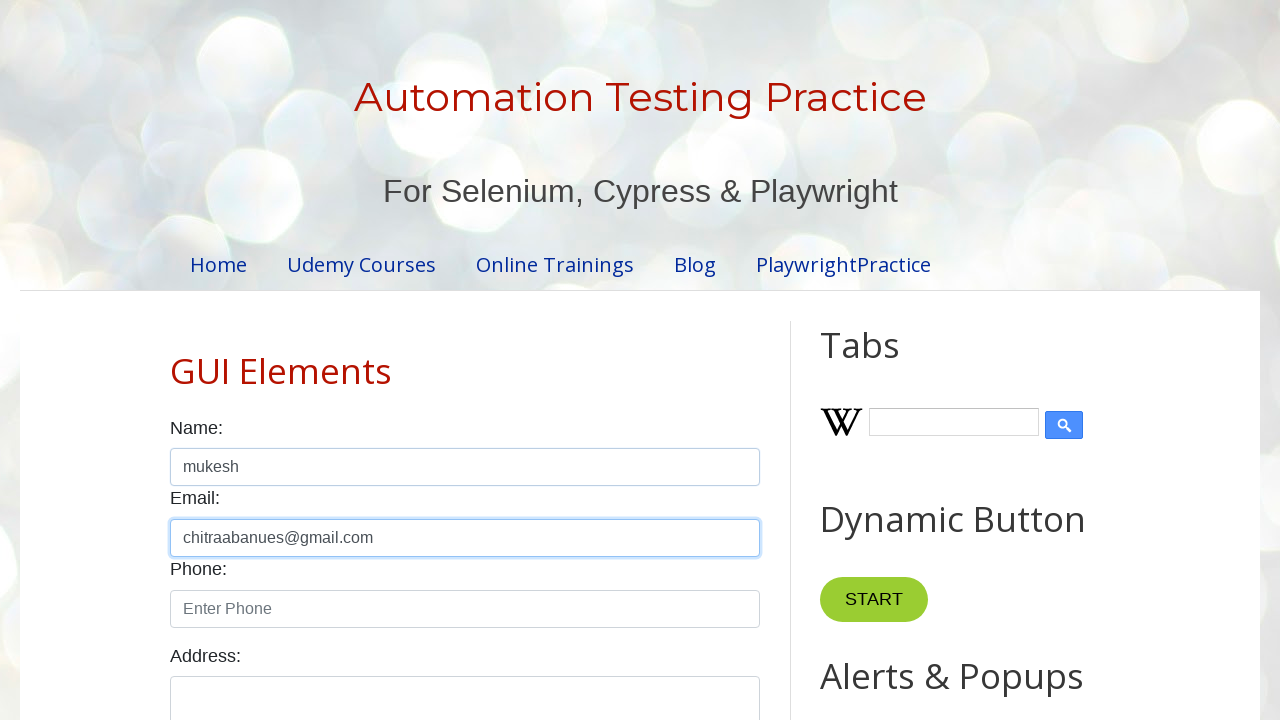

Selected Female radio button at (292, 360) on xpath=//label[text()='Female']
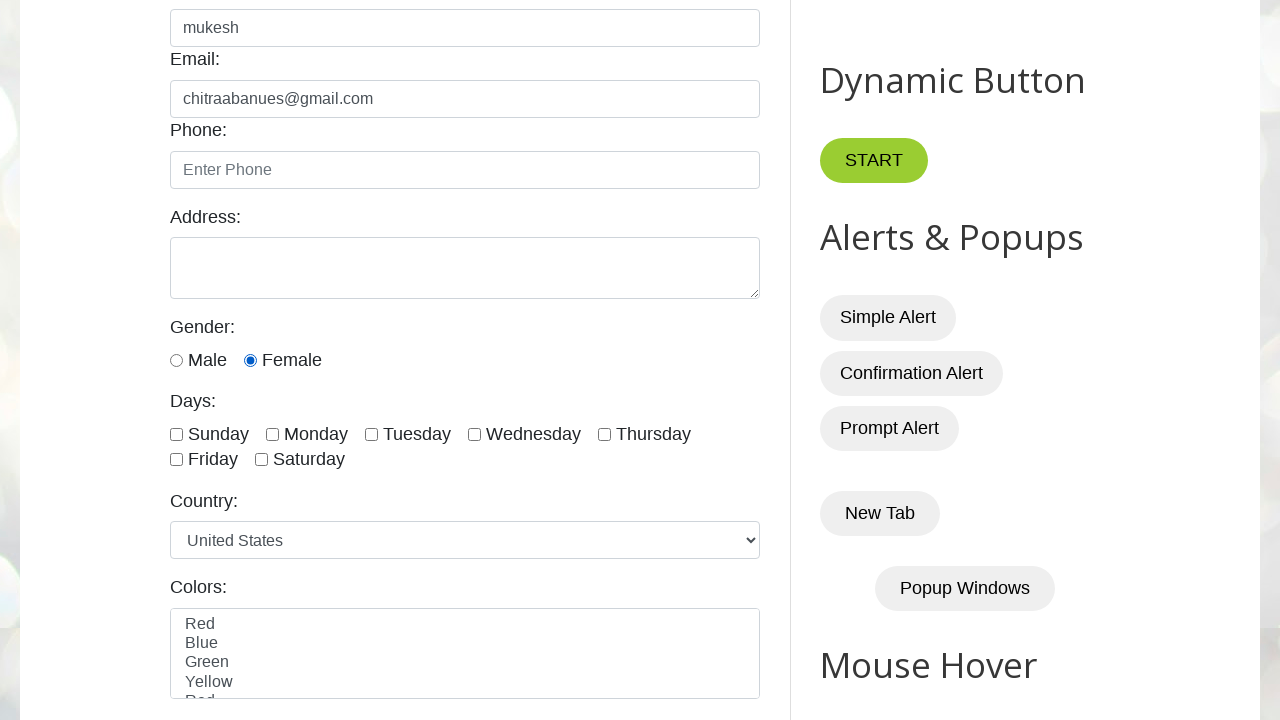

Checked Sunday checkbox at (176, 434) on xpath=//input[@id='sunday']
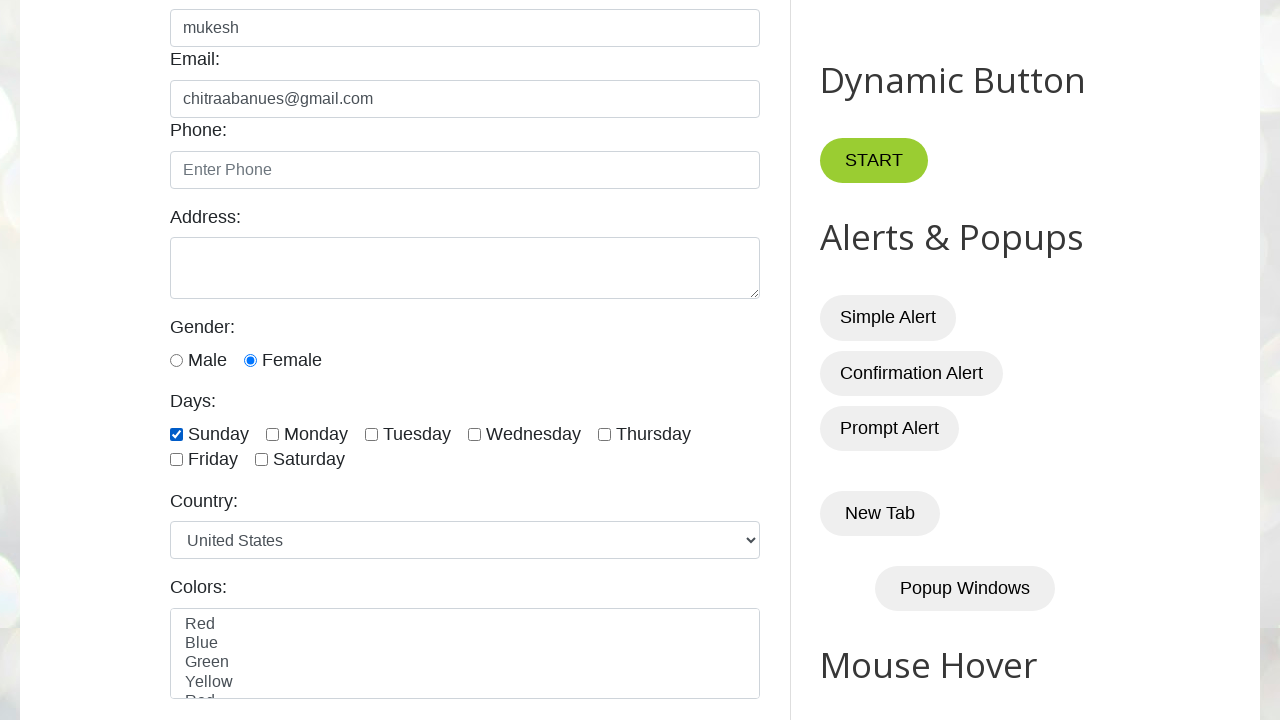

Checked checkbox: @id='monday' at (272, 434) on //input[@id='monday']
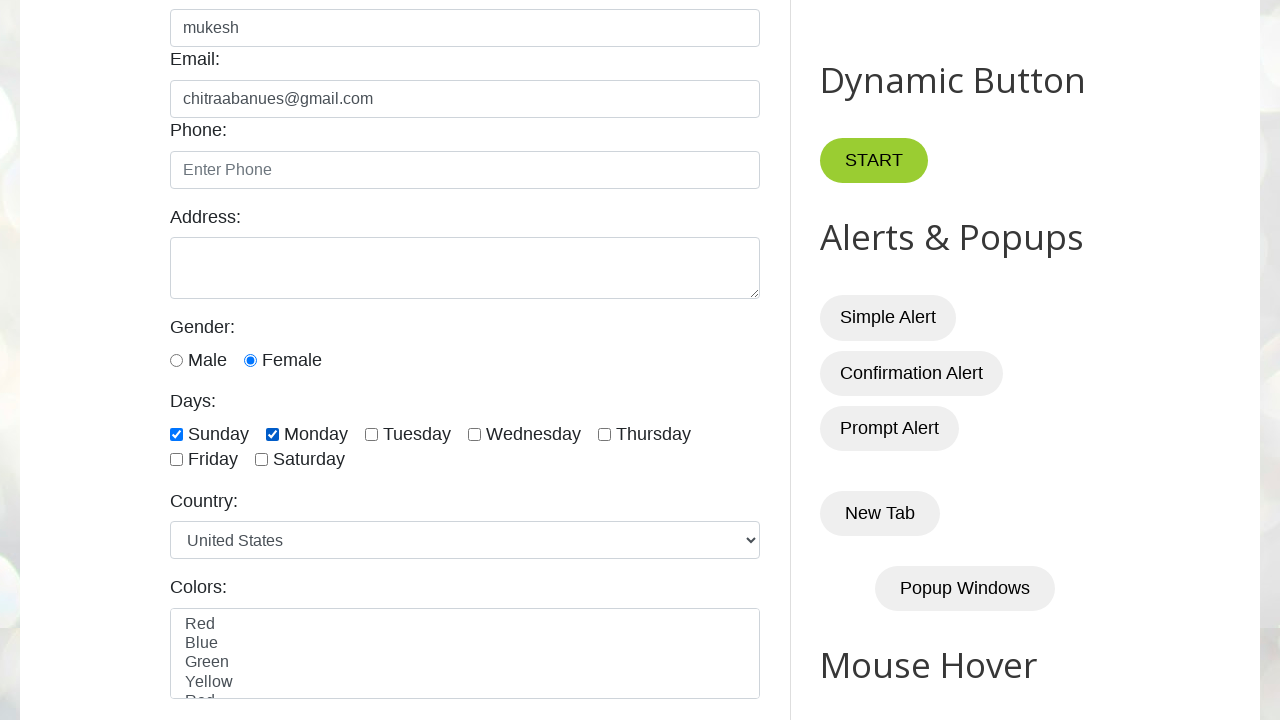

Checked checkbox: @id='tuesday' at (372, 434) on //input[@id='tuesday']
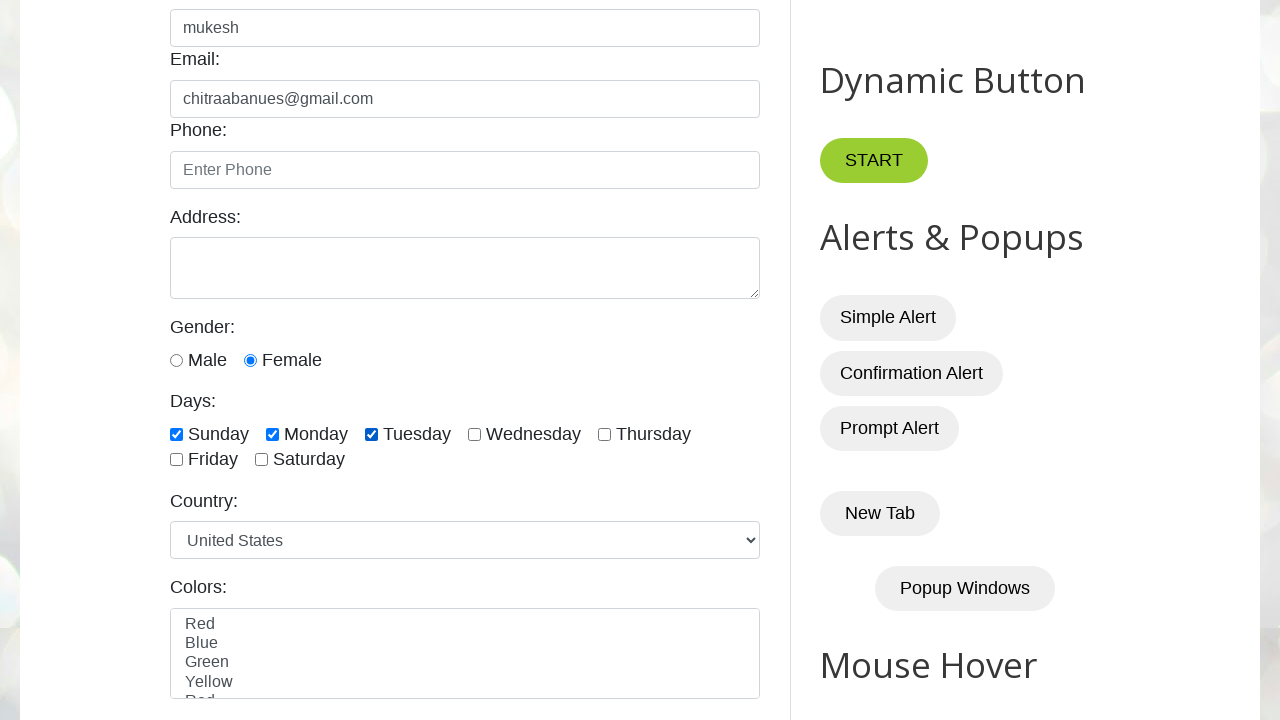

Checked checkbox: @id='wednesday' at (474, 434) on //input[@id='wednesday']
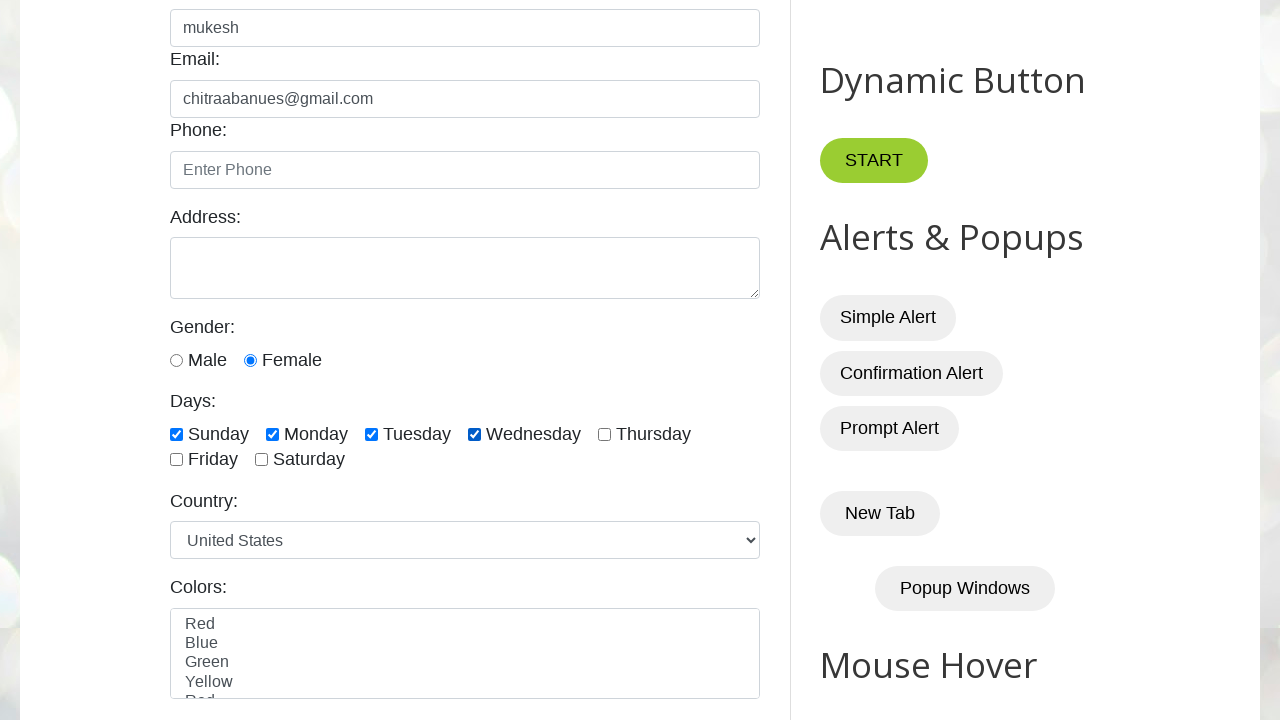

Unchecked checkbox: @id='monday' at (272, 434) on //input[@id='monday']
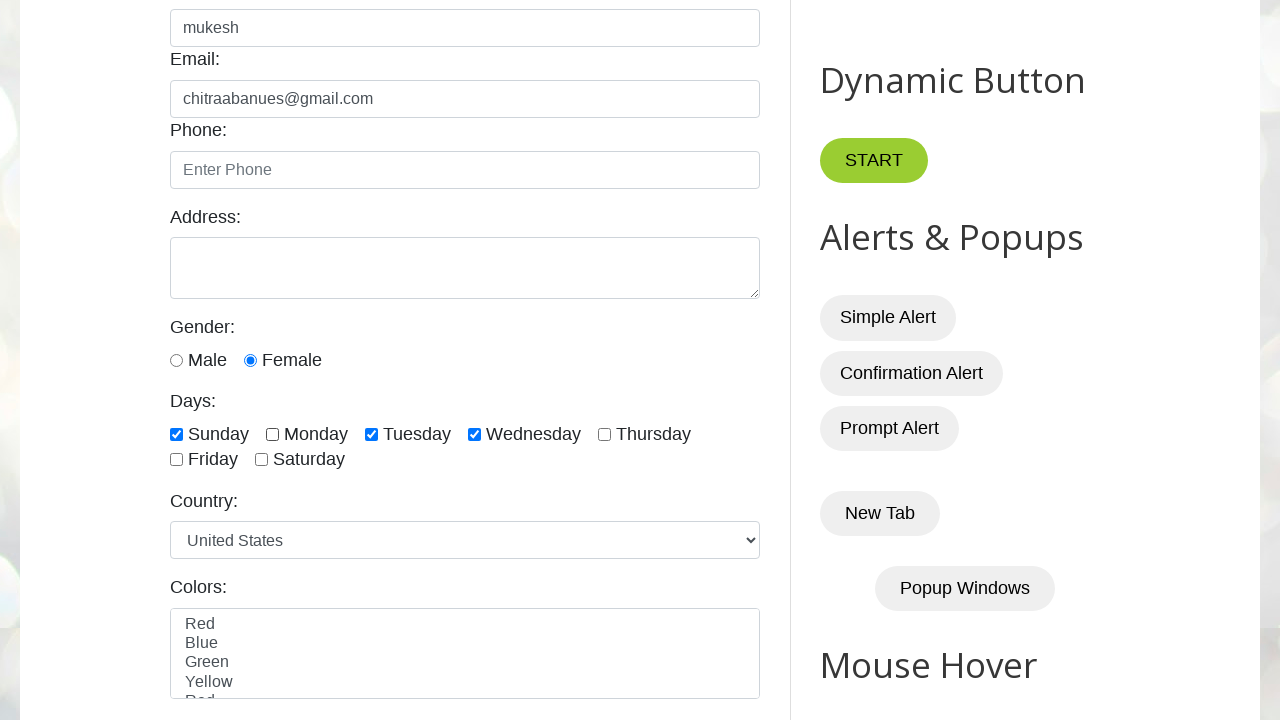

Unchecked checkbox: @id='tuesday' at (372, 434) on //input[@id='tuesday']
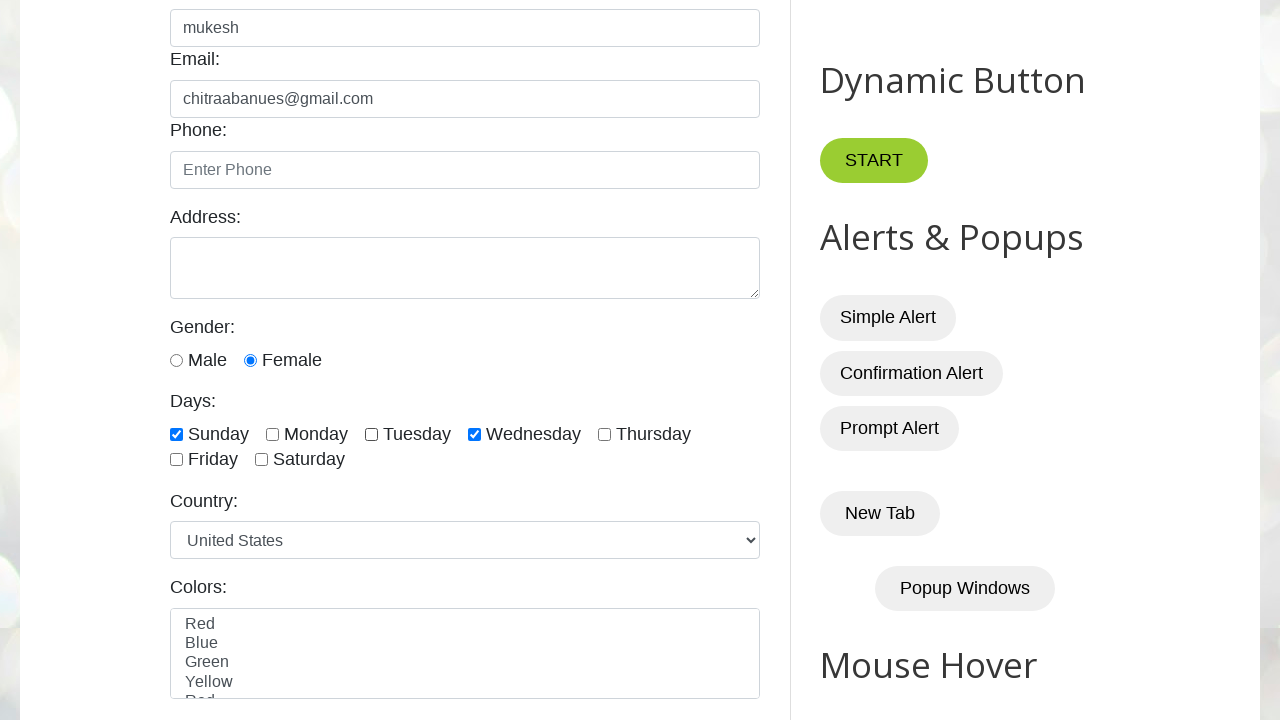

Unchecked checkbox: @id='wednesday' at (474, 434) on //input[@id='wednesday']
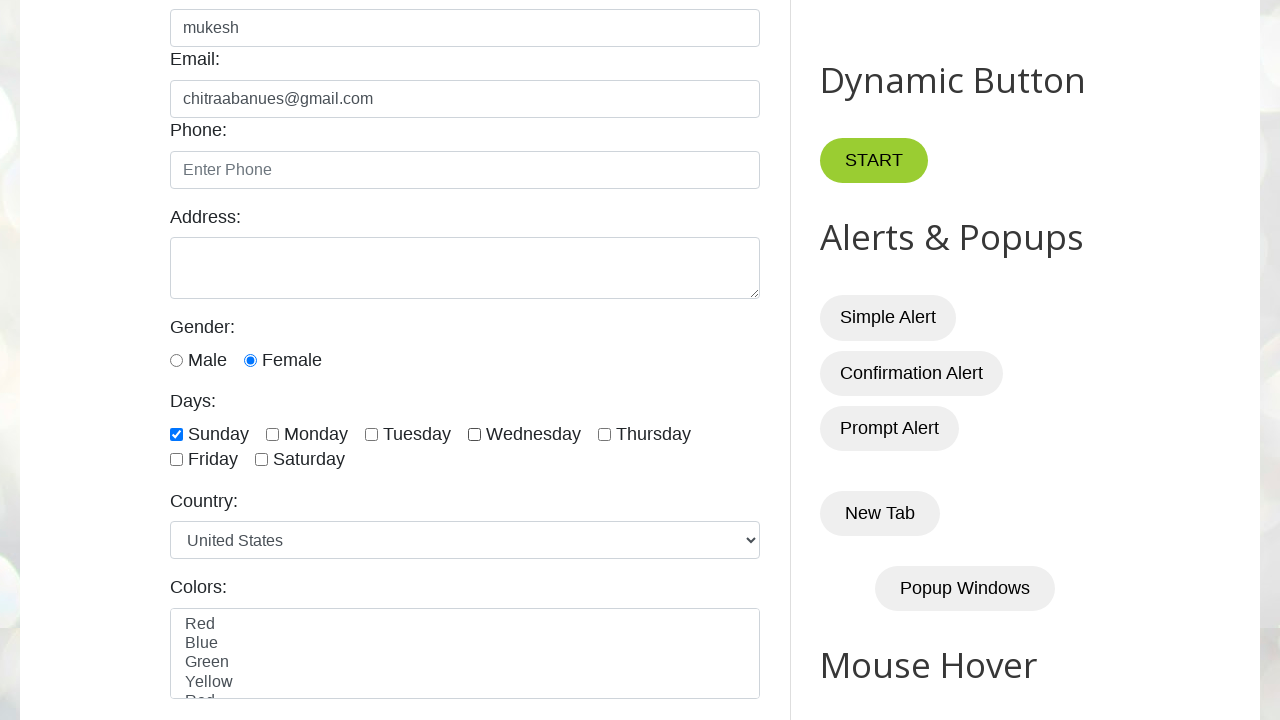

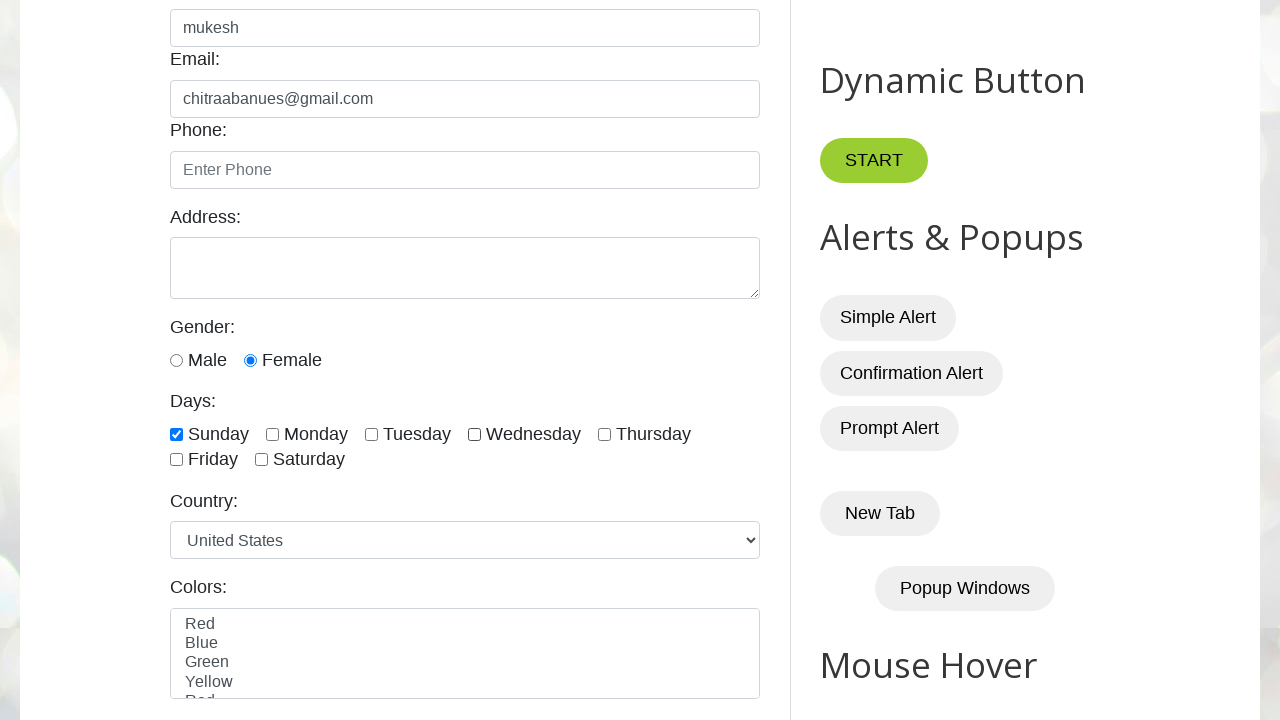